Tests a todo app by checking two checkboxes, adding a new todo item, verifying it appears, and archiving completed items.

Starting URL: http://crossbrowsertesting.github.io/todo-app.html

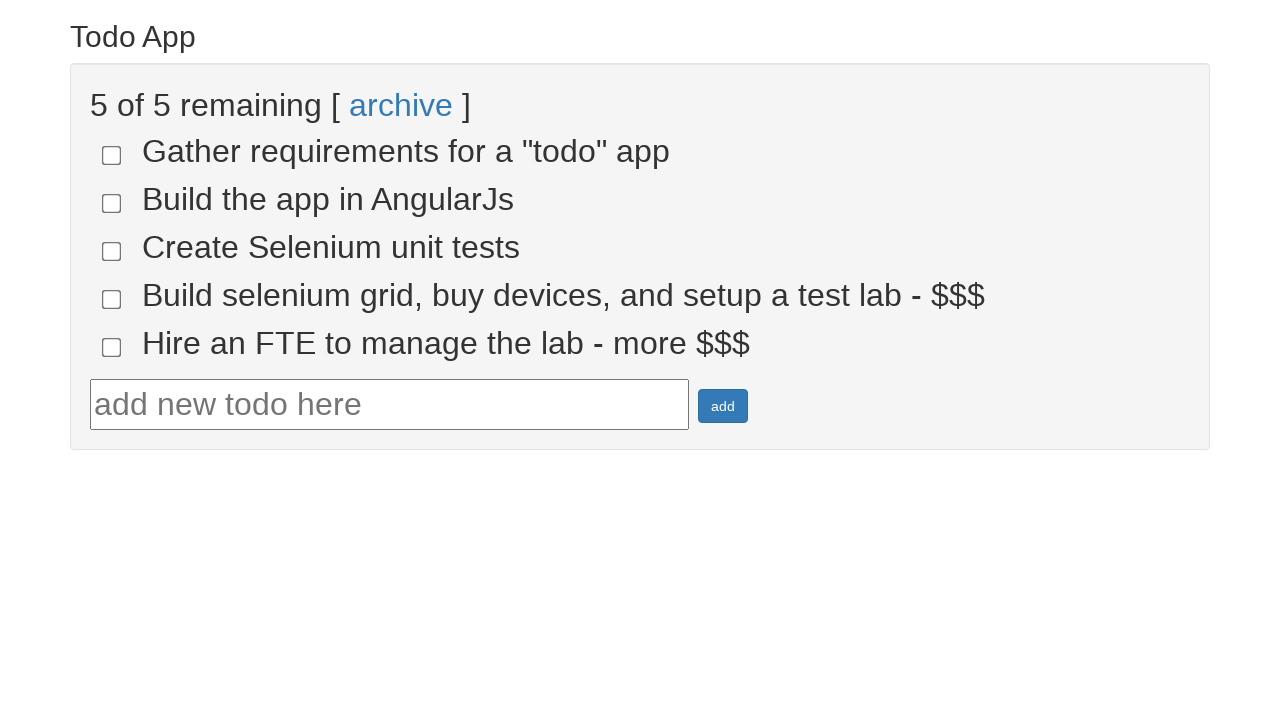

Checked the 4th todo checkbox at (112, 299) on input[name='todo-4']
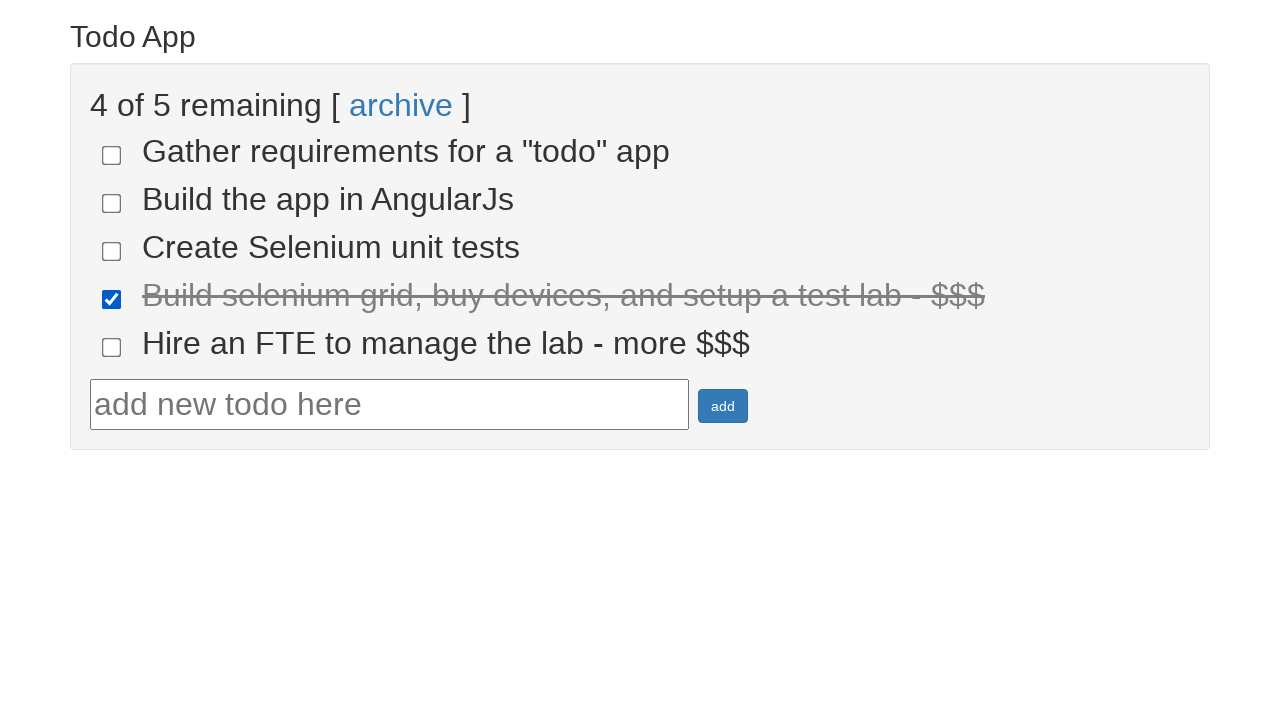

Checked the 5th todo checkbox at (112, 347) on input[name='todo-5']
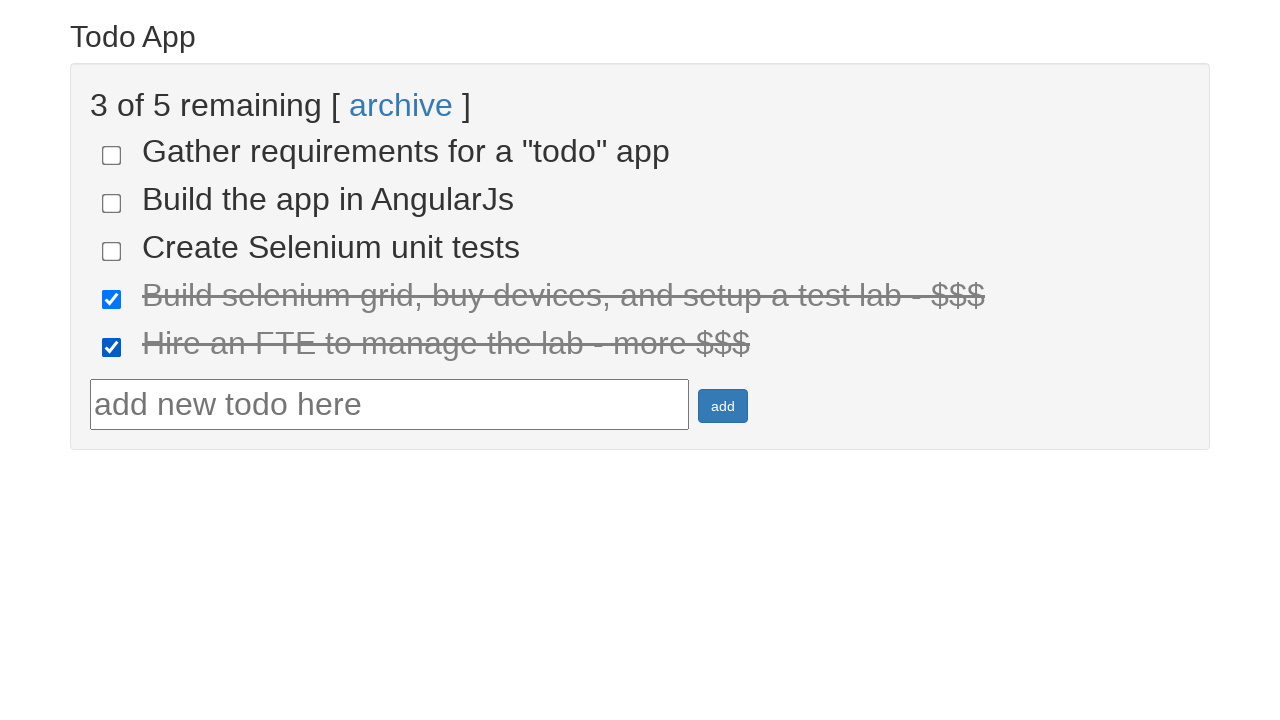

Located all items marked as done
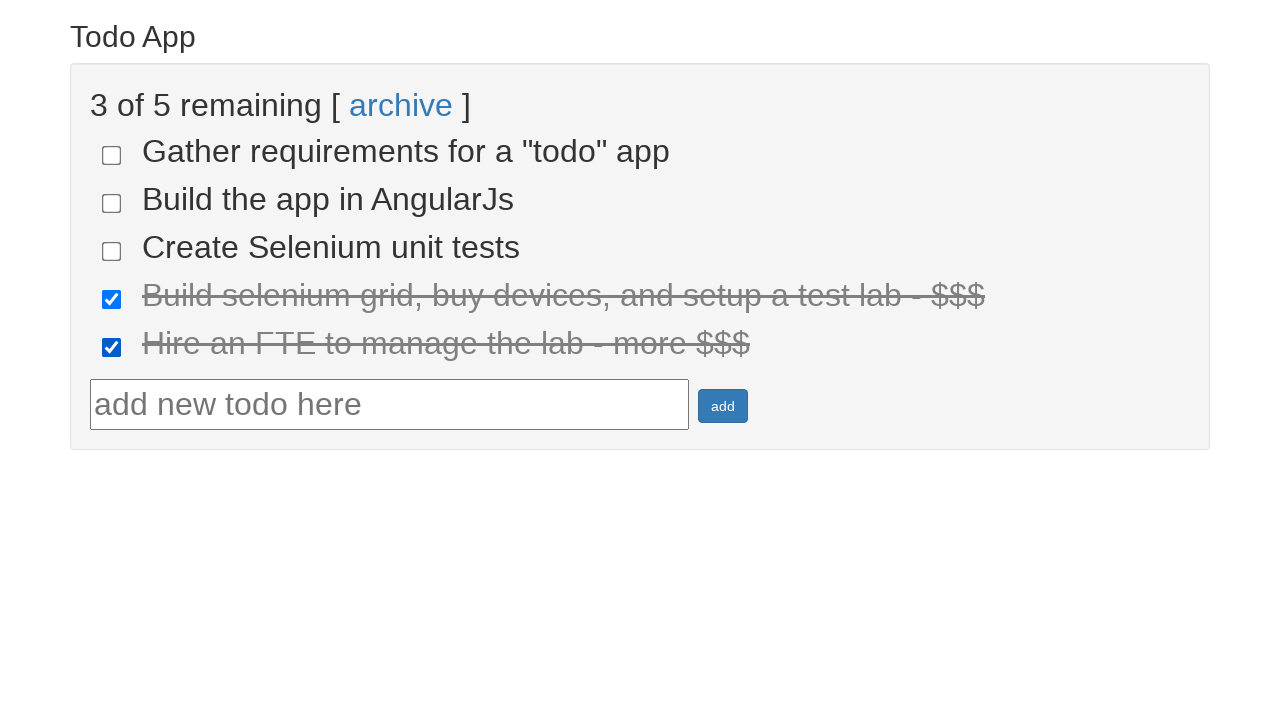

Verified that 2 items are marked as done
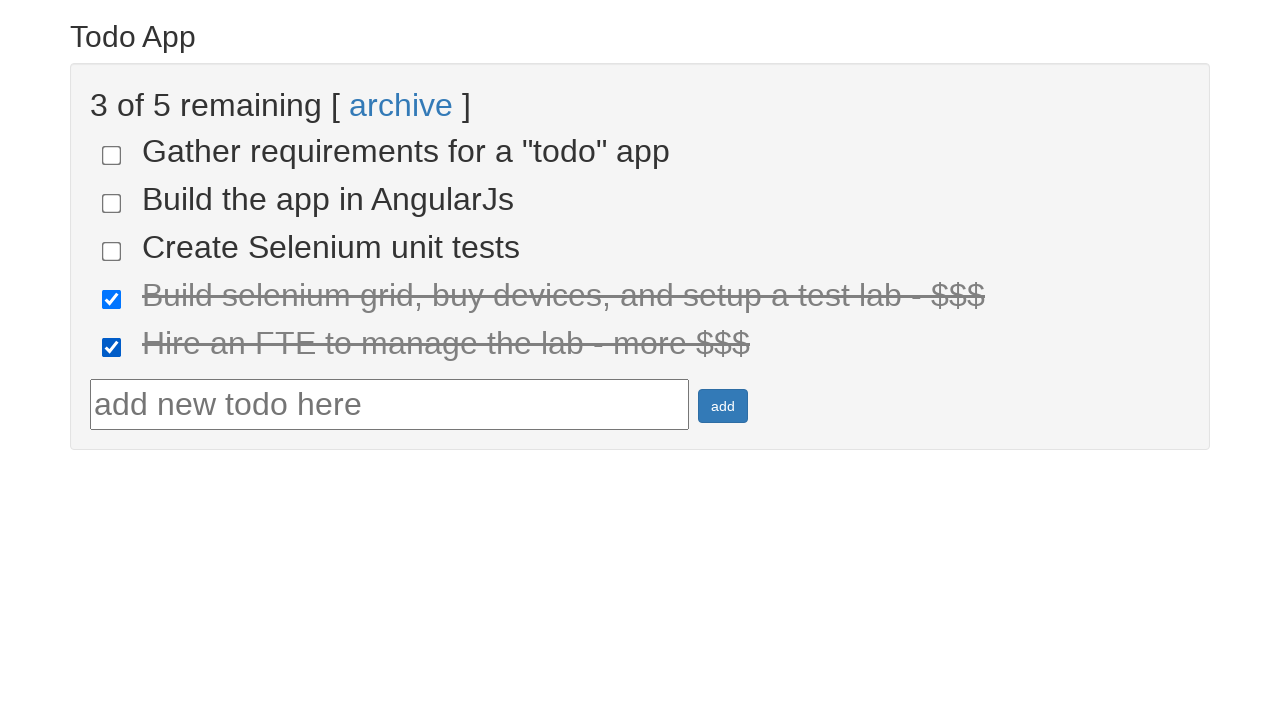

Entered text 'Run your first Selenium Test' in the todo input field on #todotext
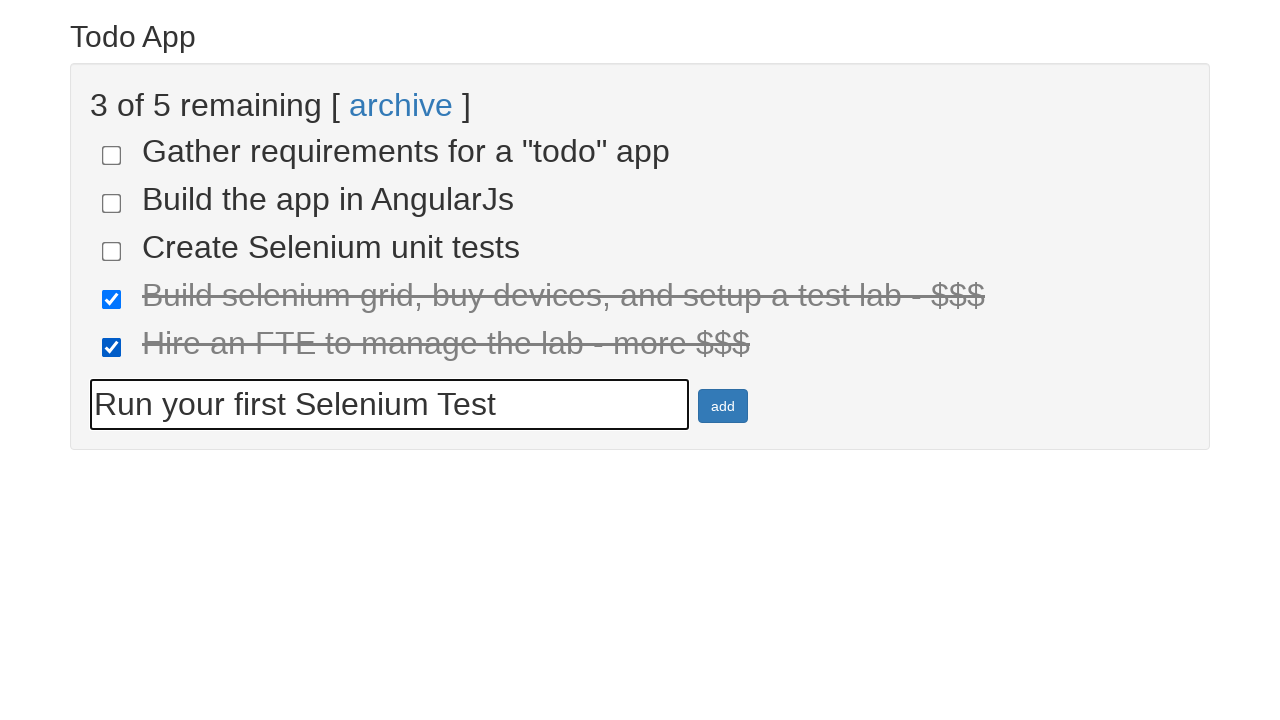

Clicked the add button to create a new todo item at (723, 406) on #addbutton
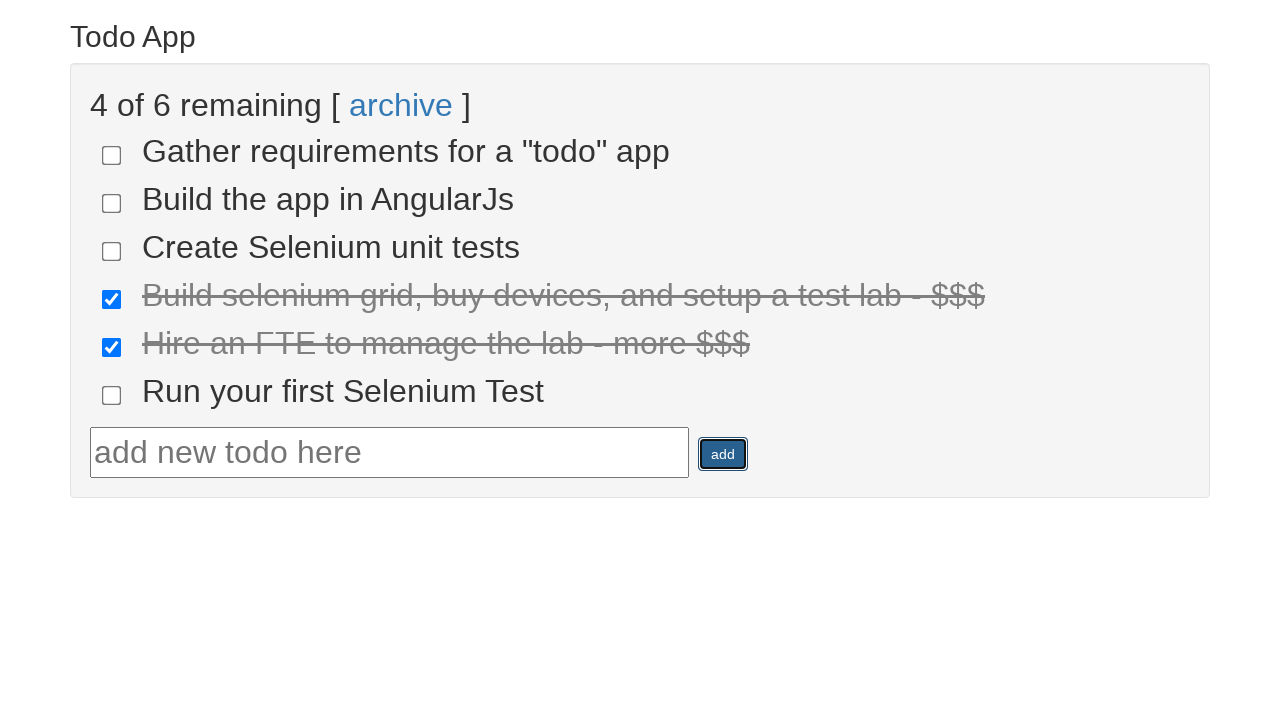

Retrieved text content of the newly added todo item
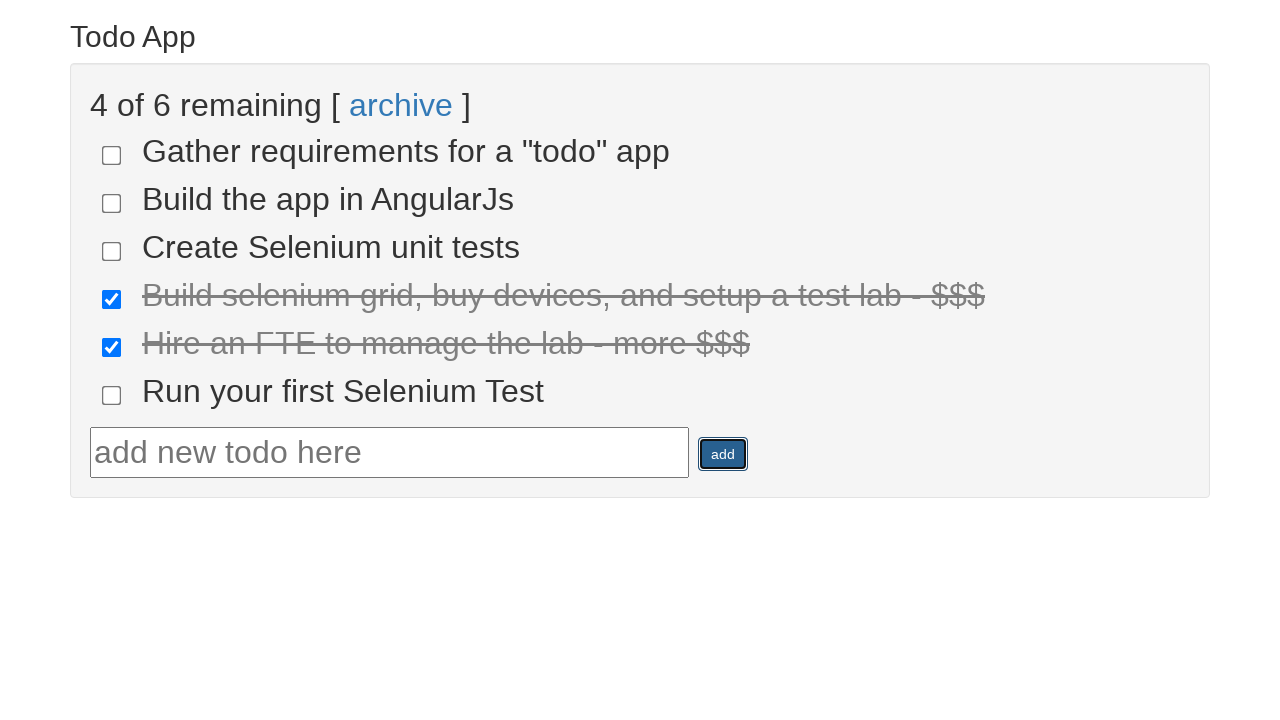

Verified that the new todo item text matches 'Run your first Selenium Test'
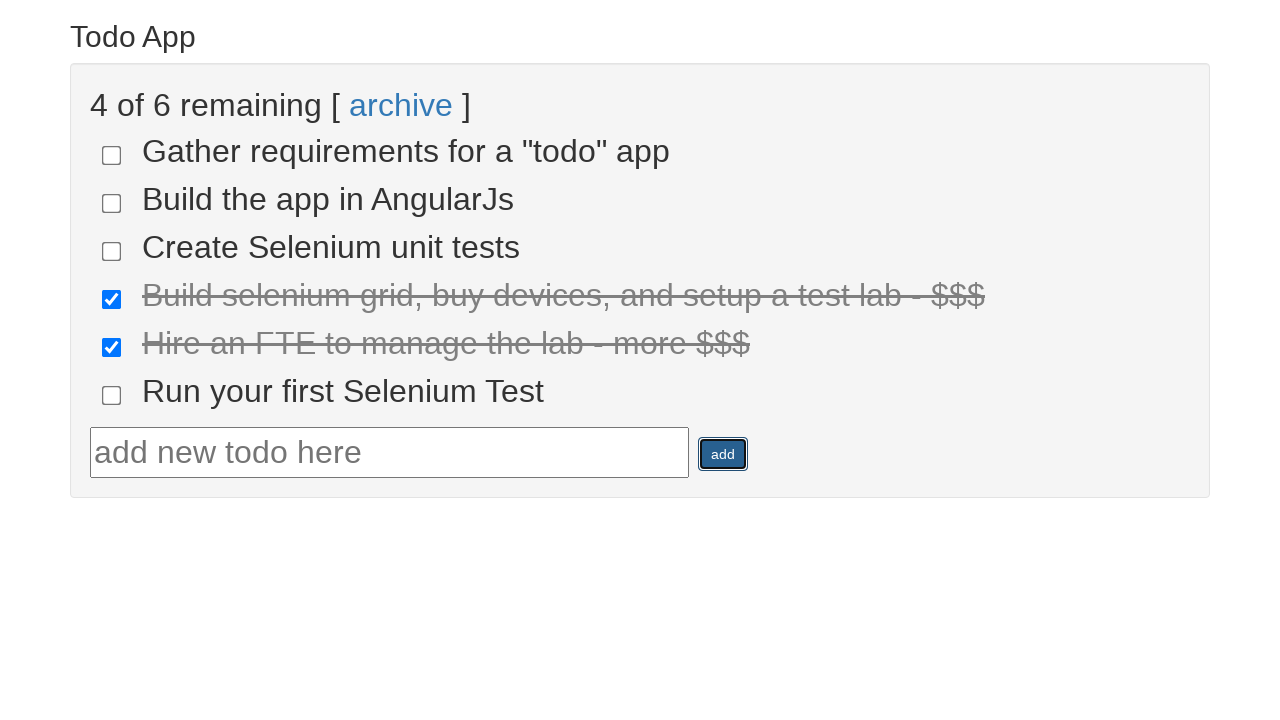

Clicked the archive link to archive completed todos at (401, 105) on text=archive
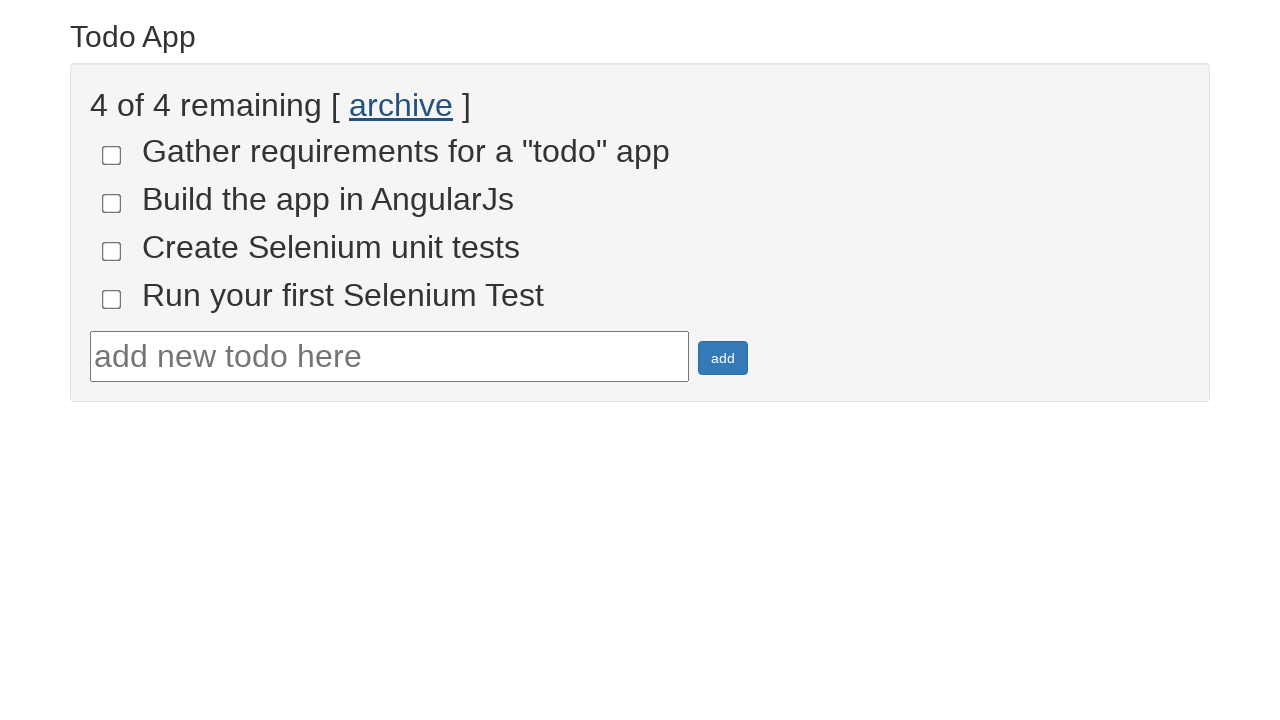

Located all items marked as not done
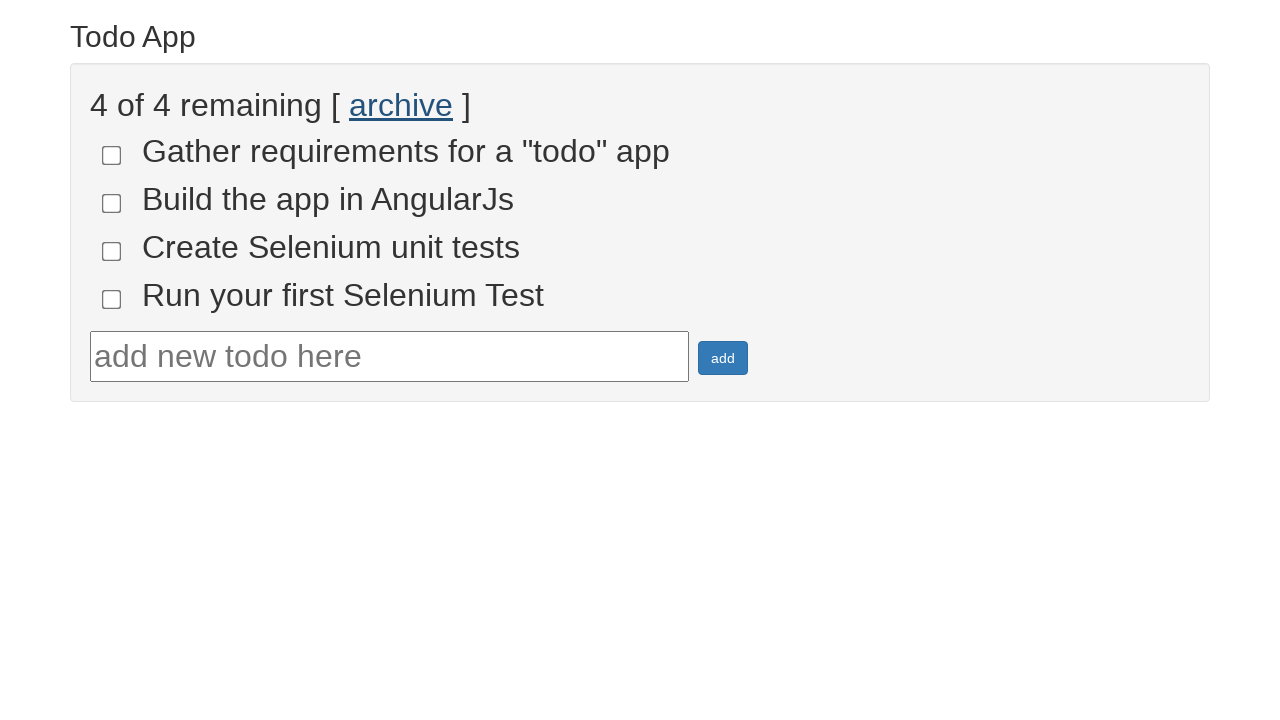

Verified that 4 items remain as not done after archiving completed items
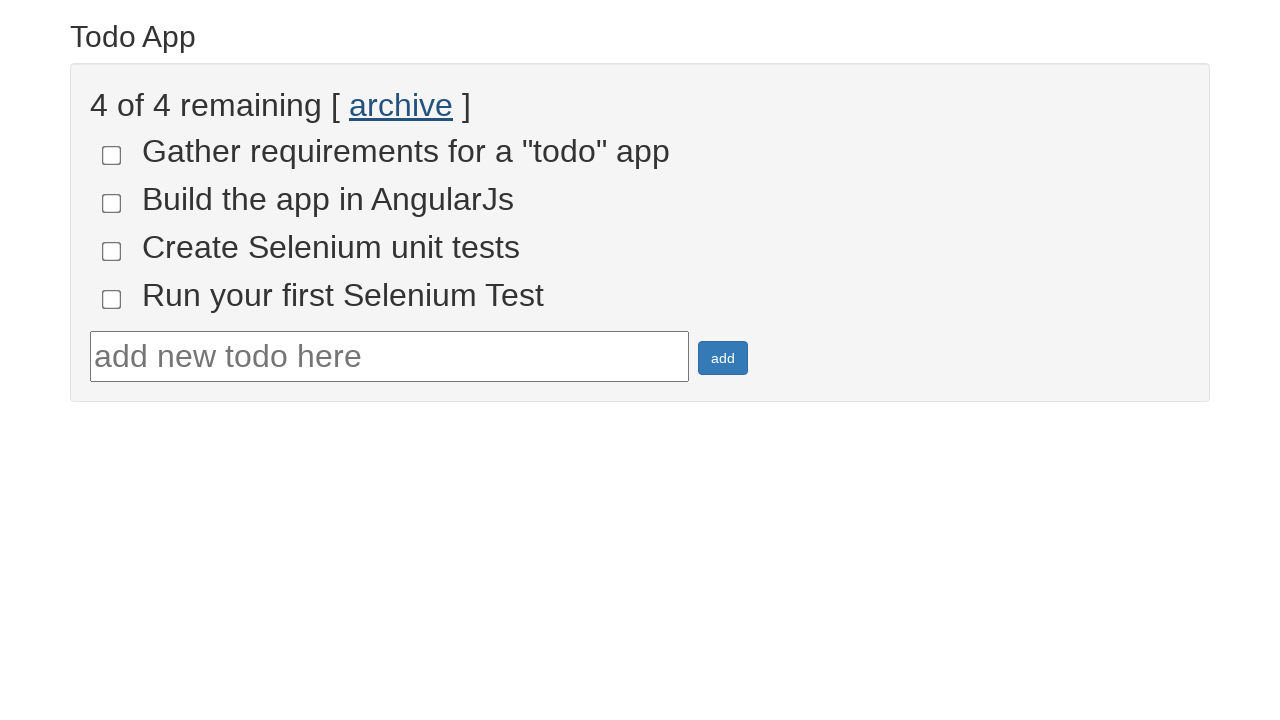

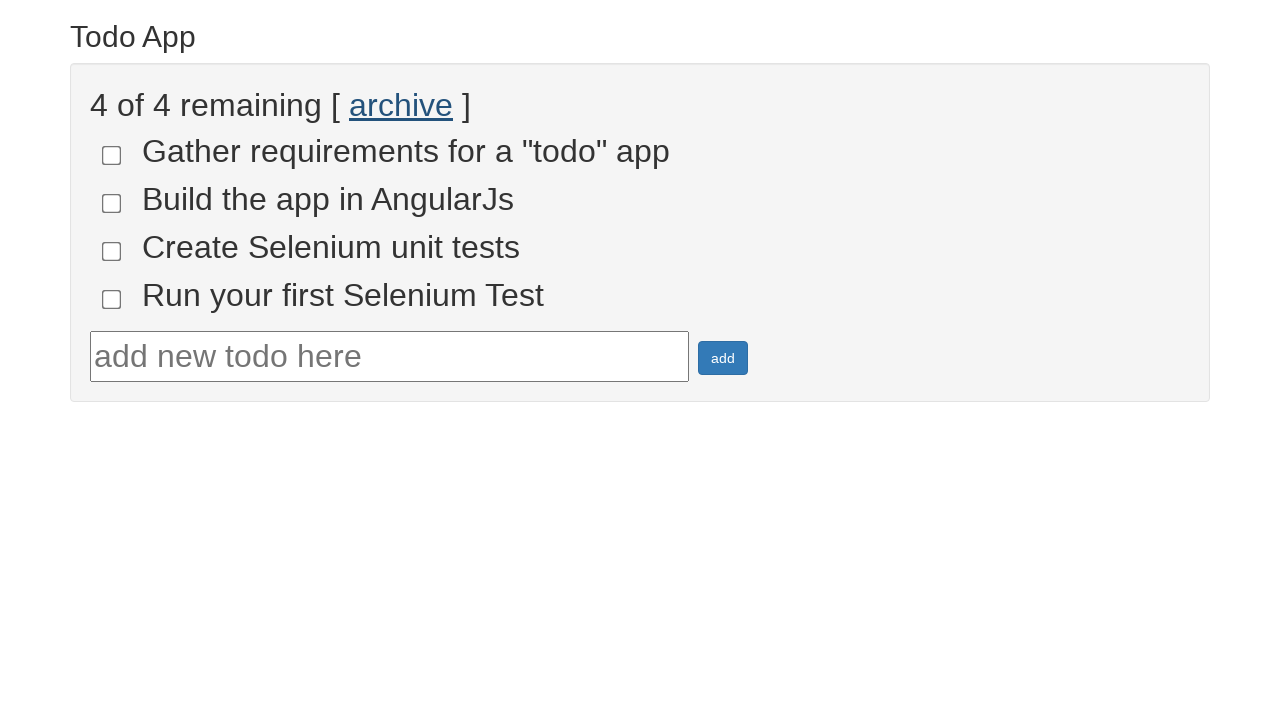